Tests window handling by clicking a link that opens a new window, verifying content, and switching back

Starting URL: https://the-internet.herokuapp.com/windows

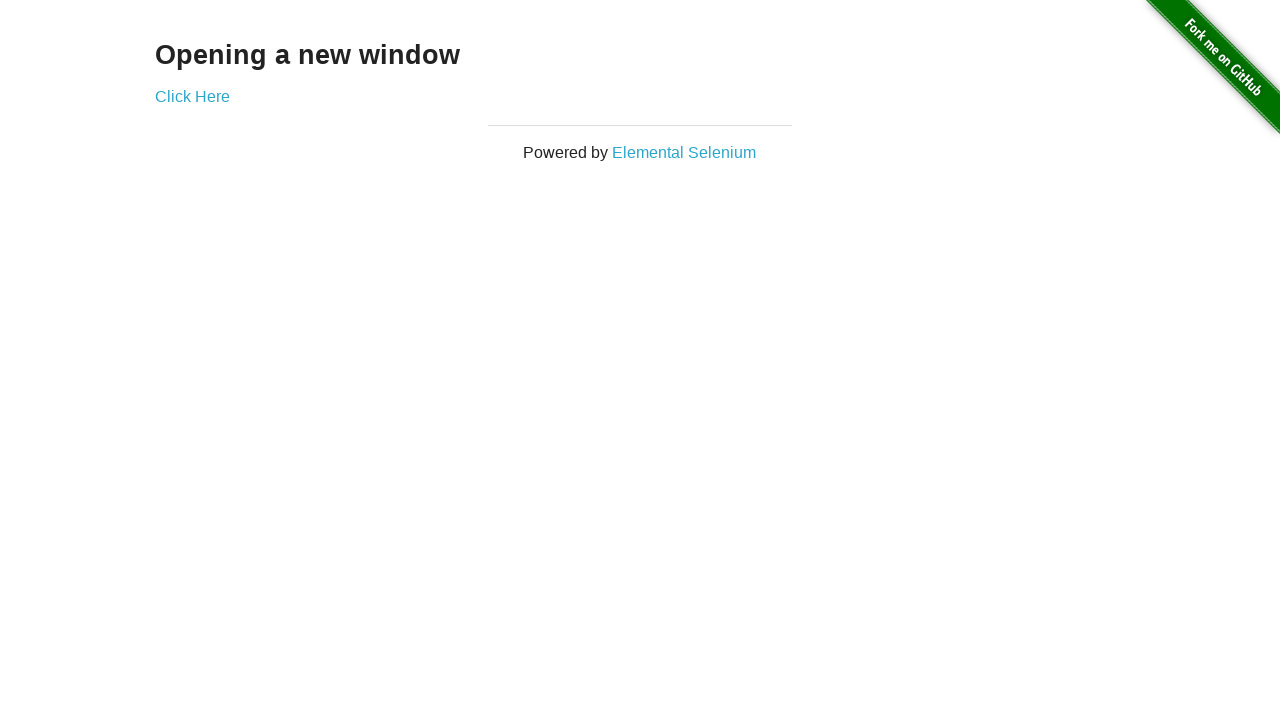

Clicked 'Click Here' link to open new window at (192, 96) on text=Click Here
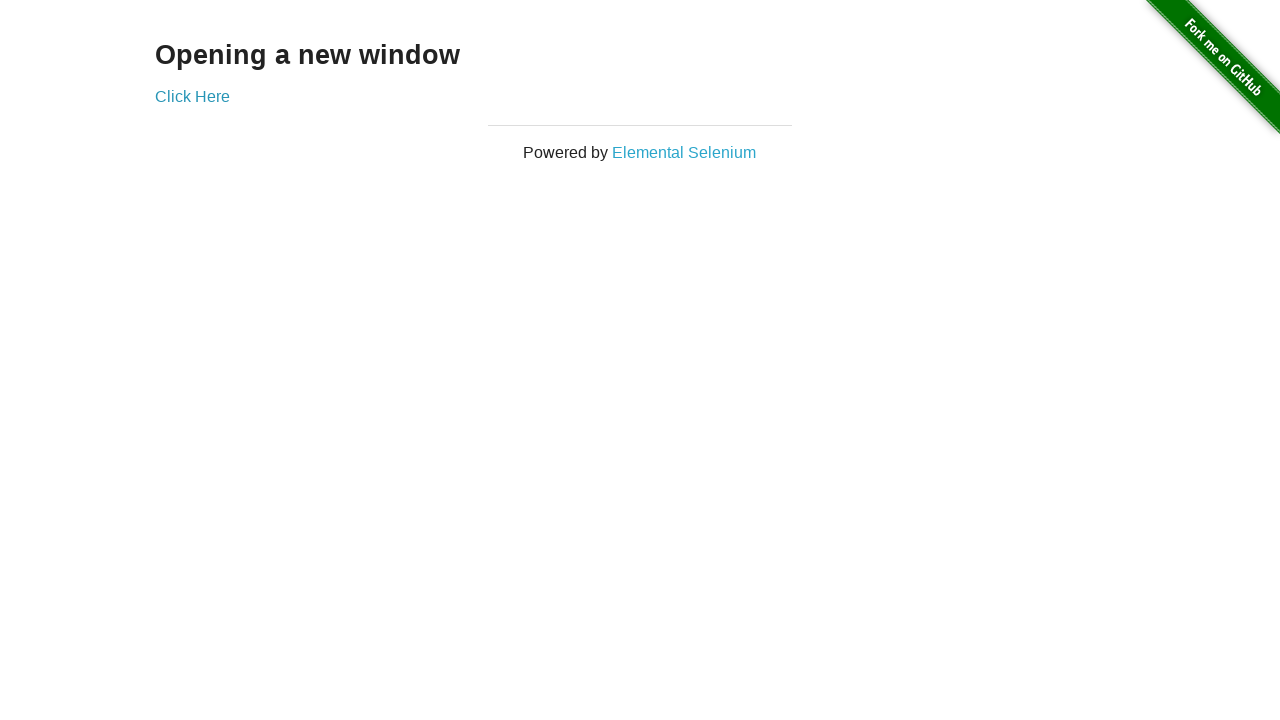

New window popup opened and captured
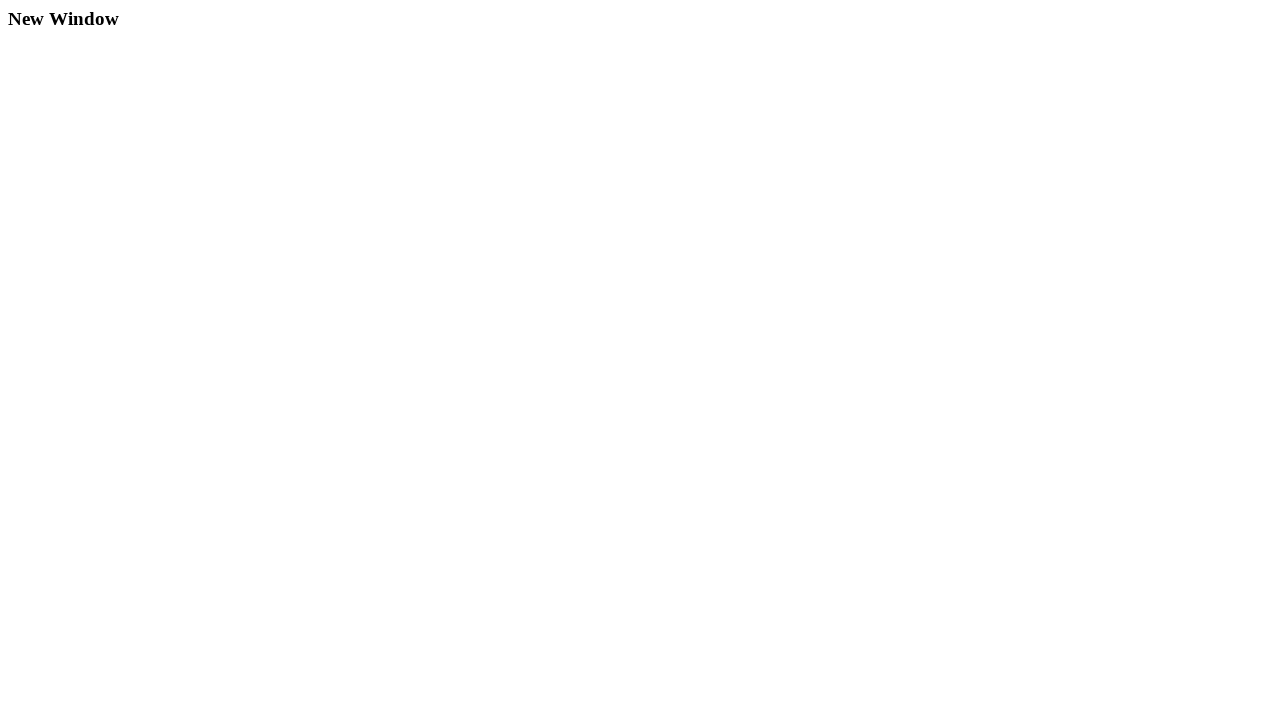

Verified 'New Window' heading text is present on new page
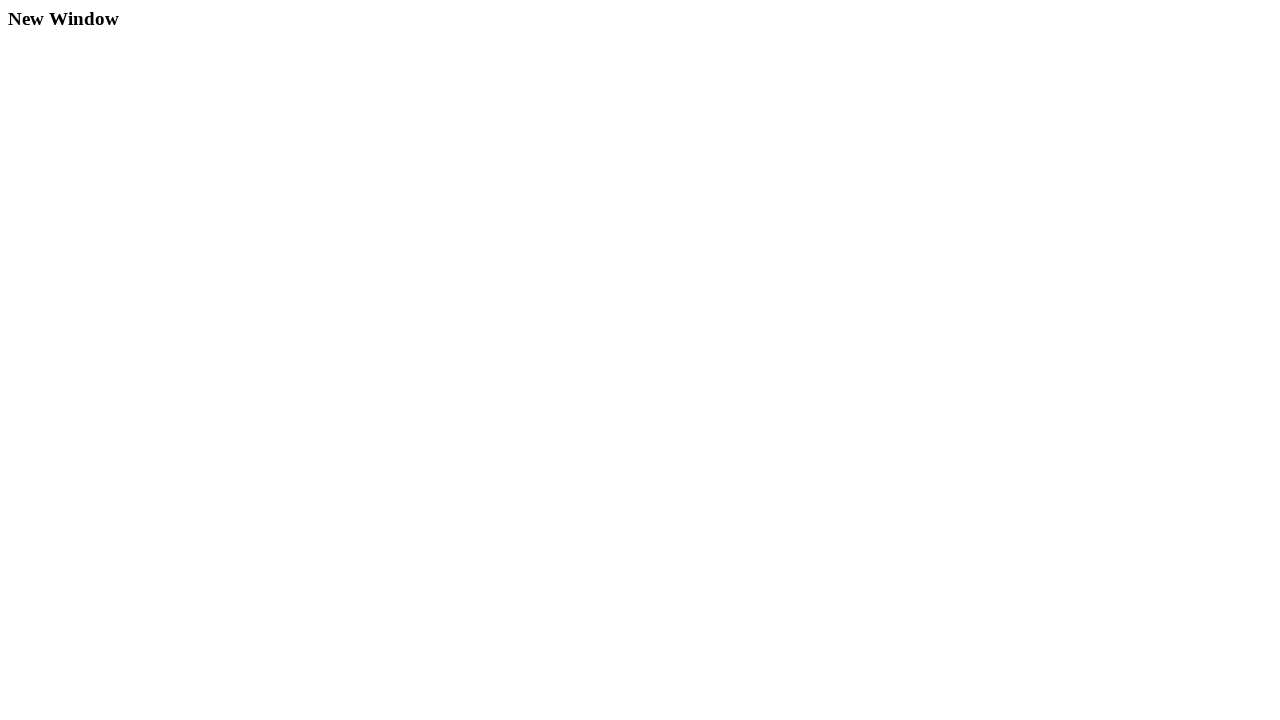

Closed the new window
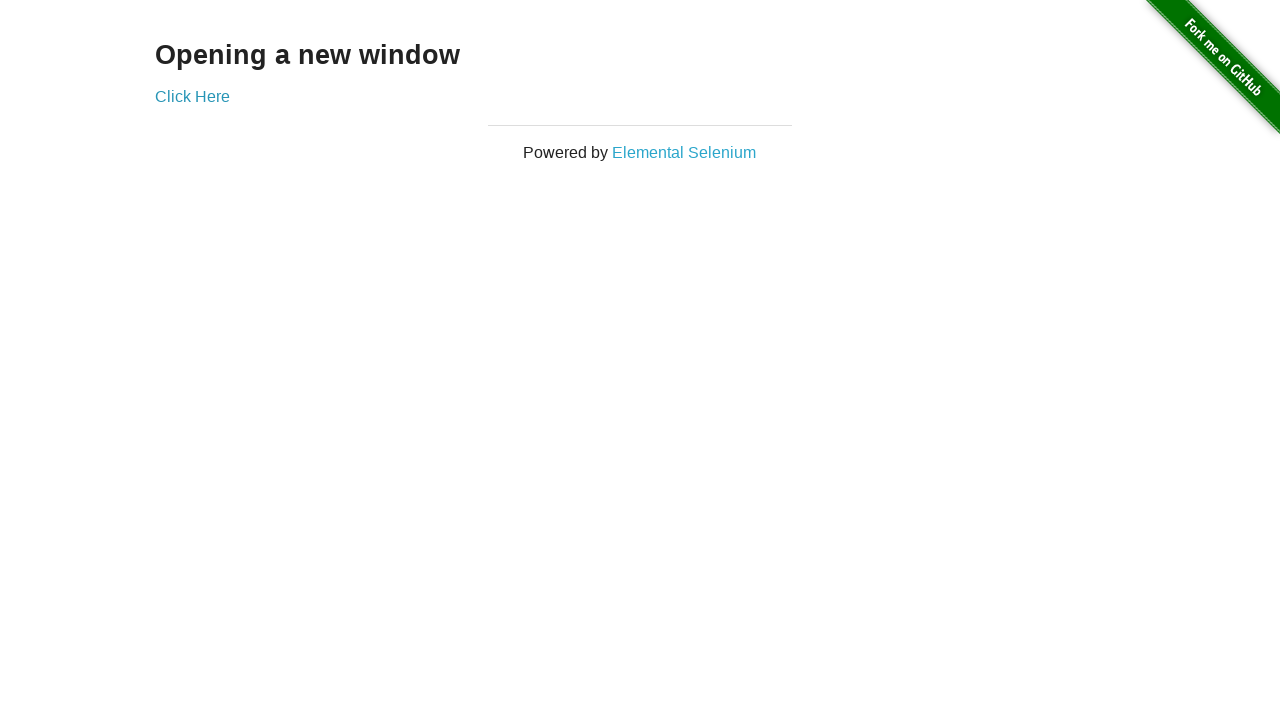

Verified we are back on original window with 'The Internet' in title
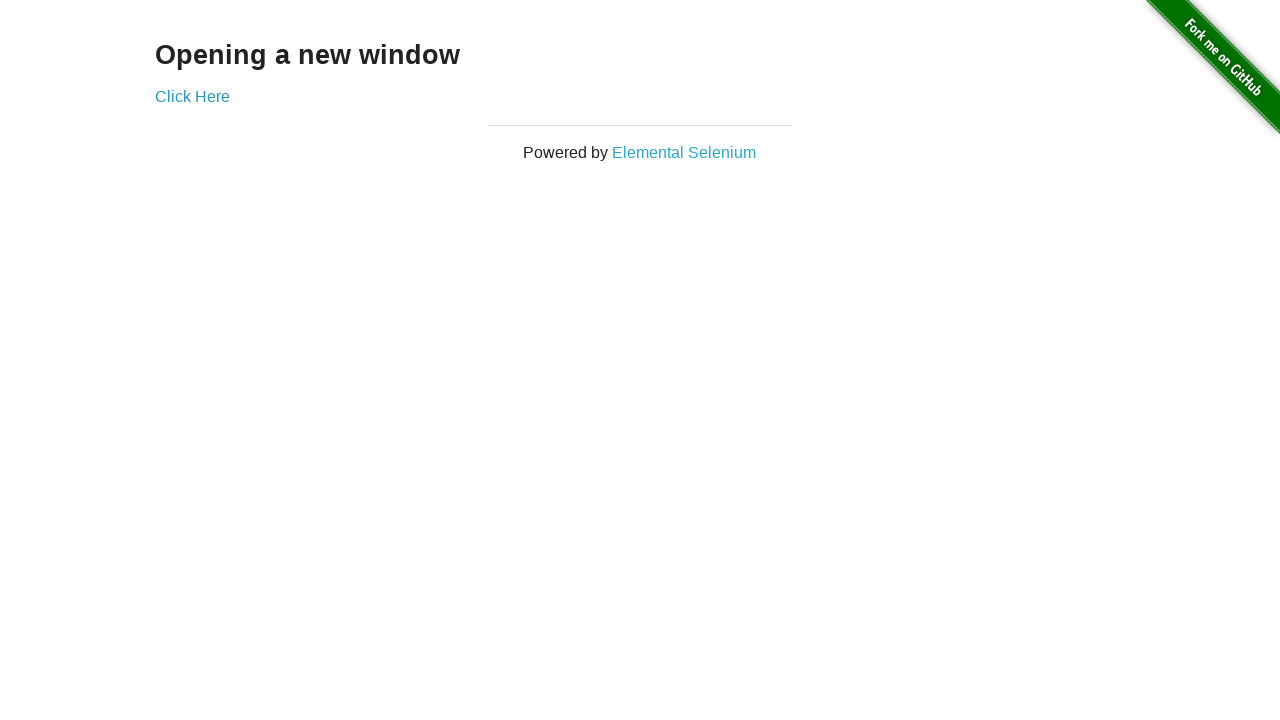

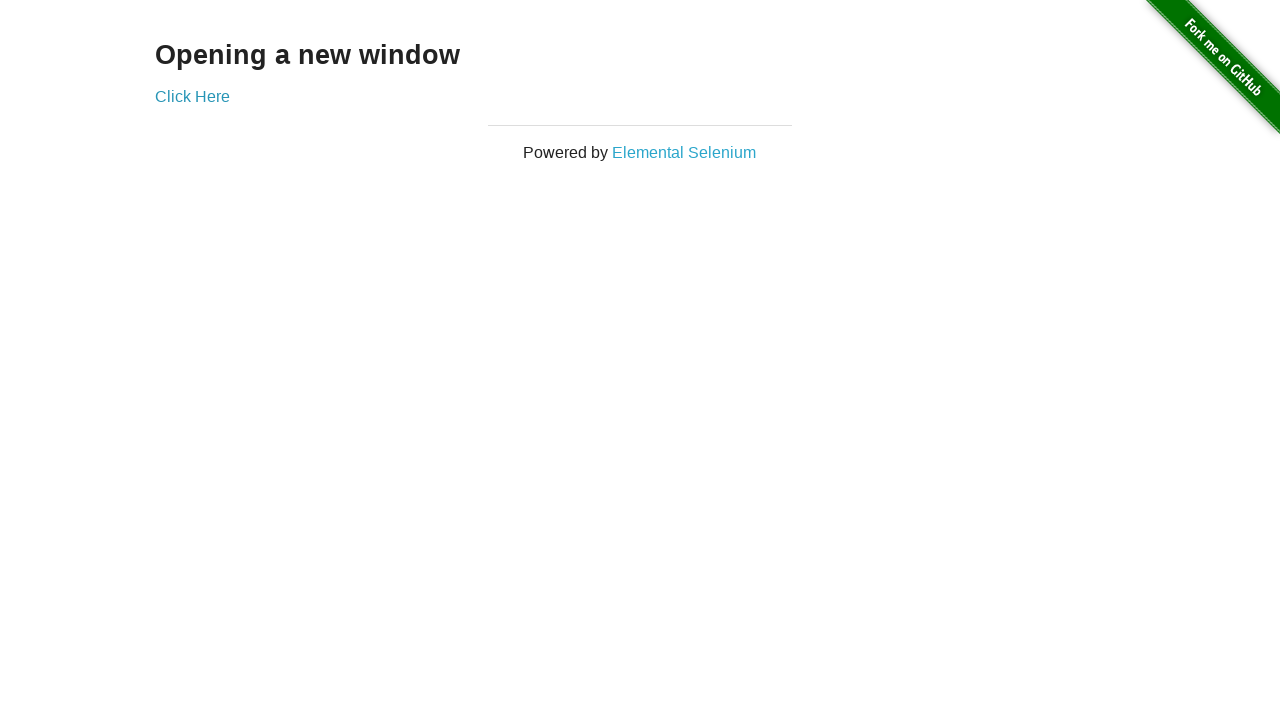